Navigates to a sortable data tables page and reads table data including headers and rows

Starting URL: http://the-internet.herokuapp.com/

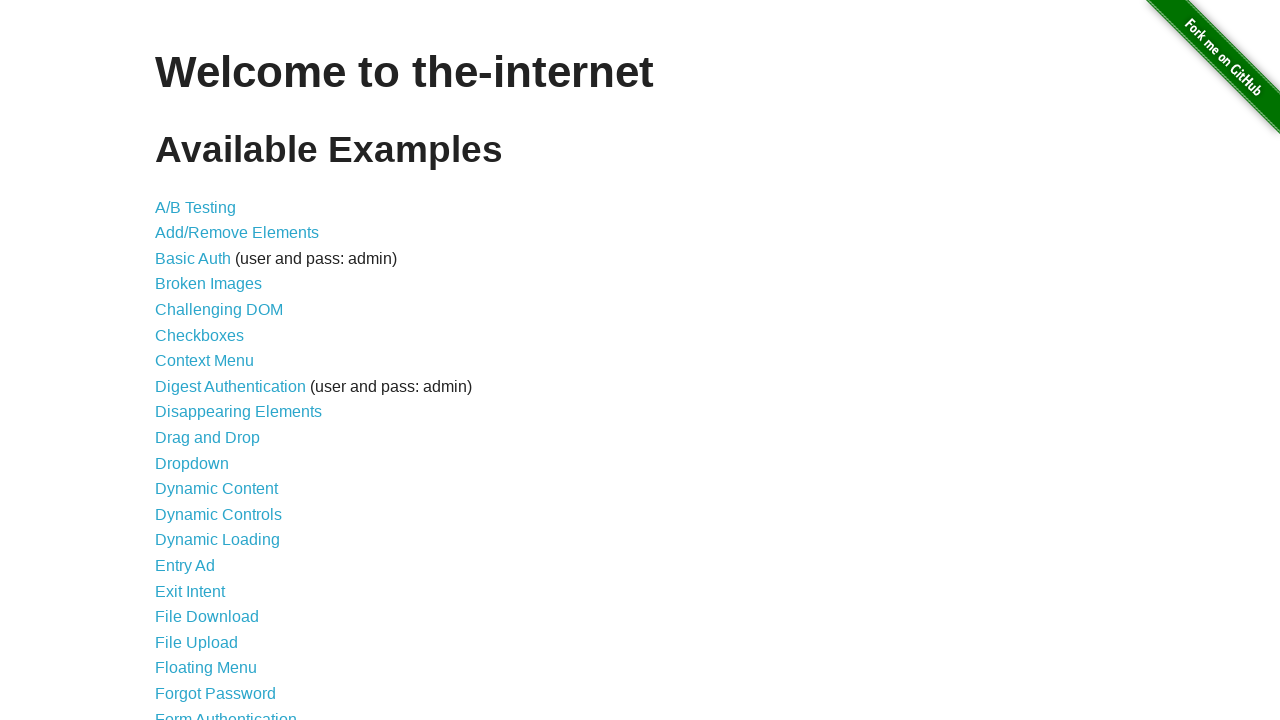

Clicked on Sortable Data Tables link at (230, 574) on text=Sortable Data Tables
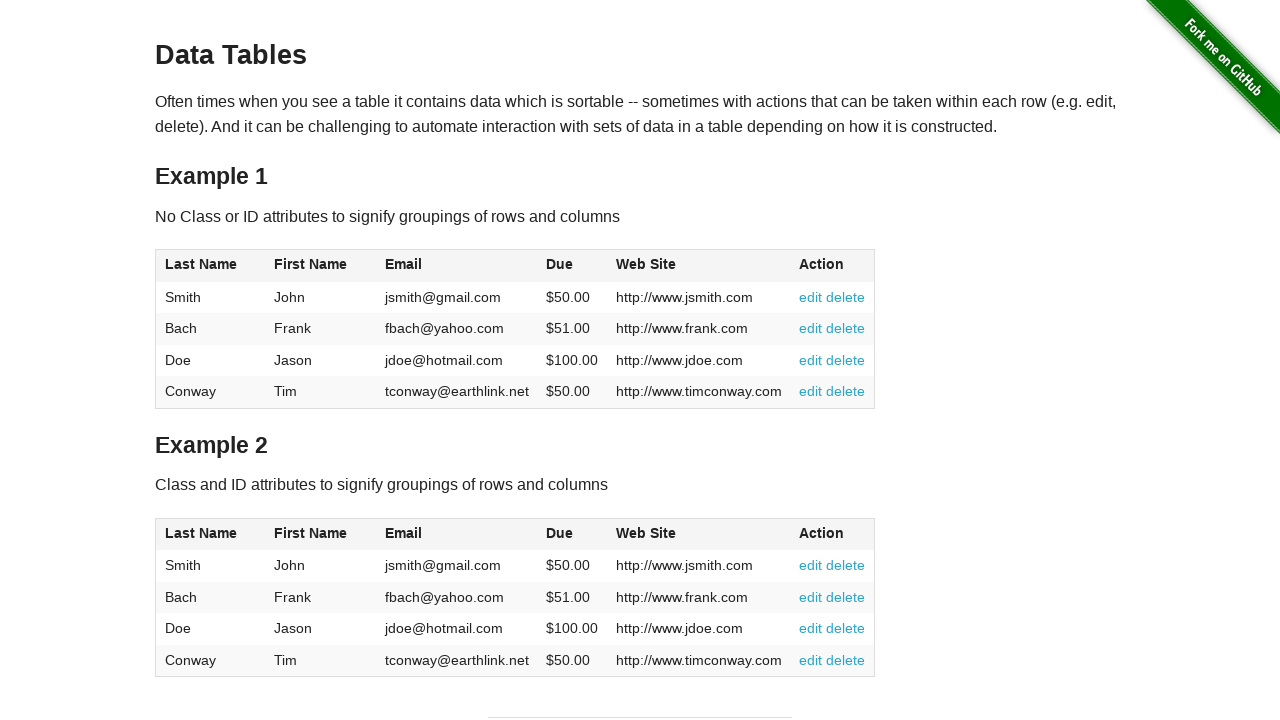

Table #table1 loaded
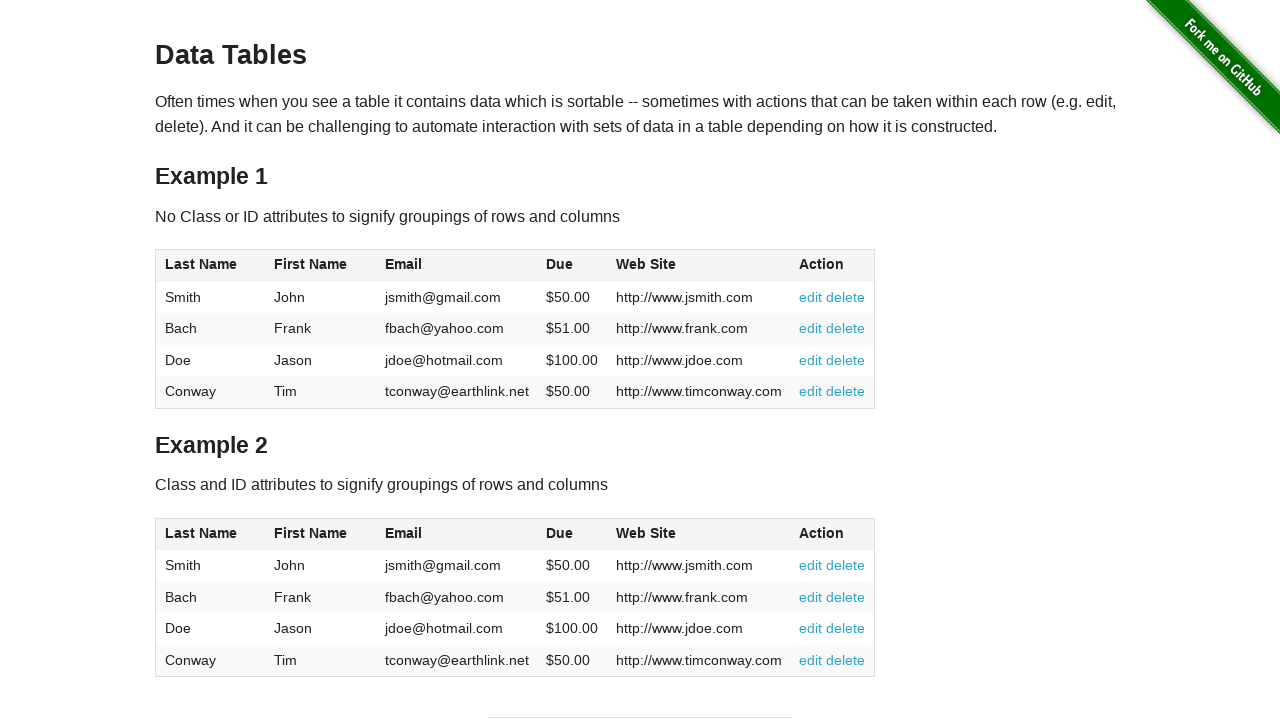

Read header text from column 1
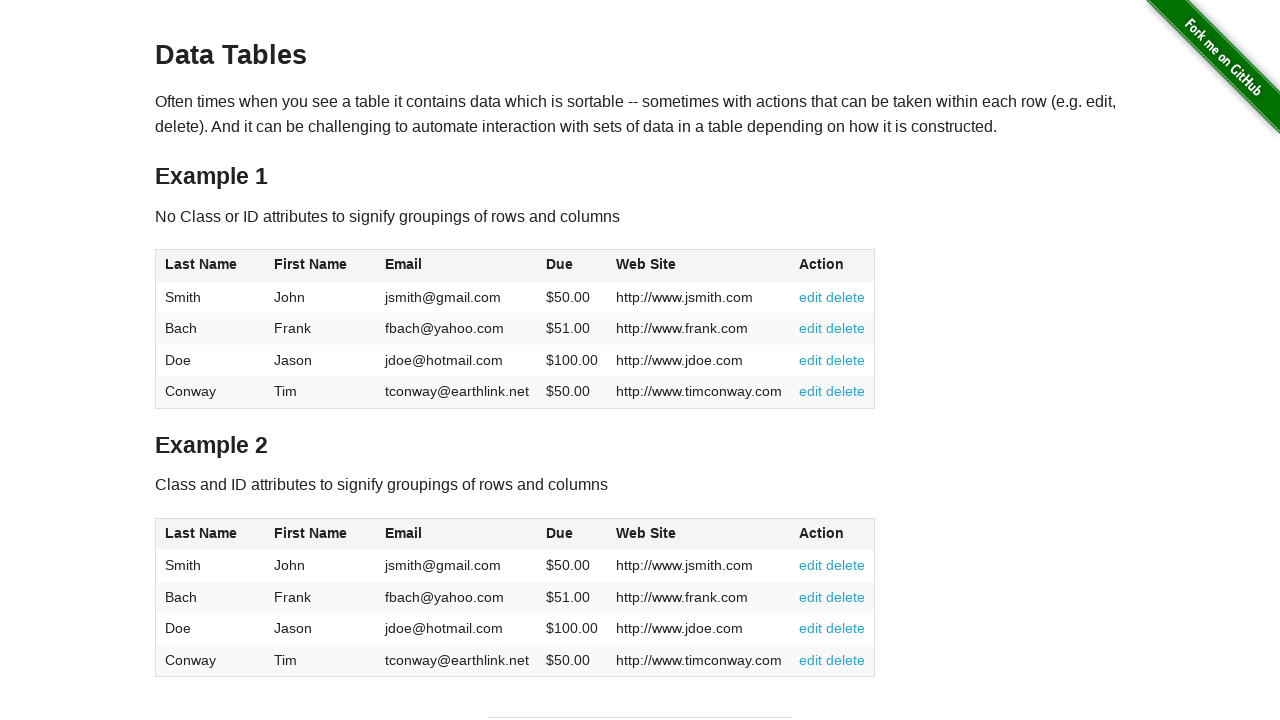

Read data from row 1, column 1
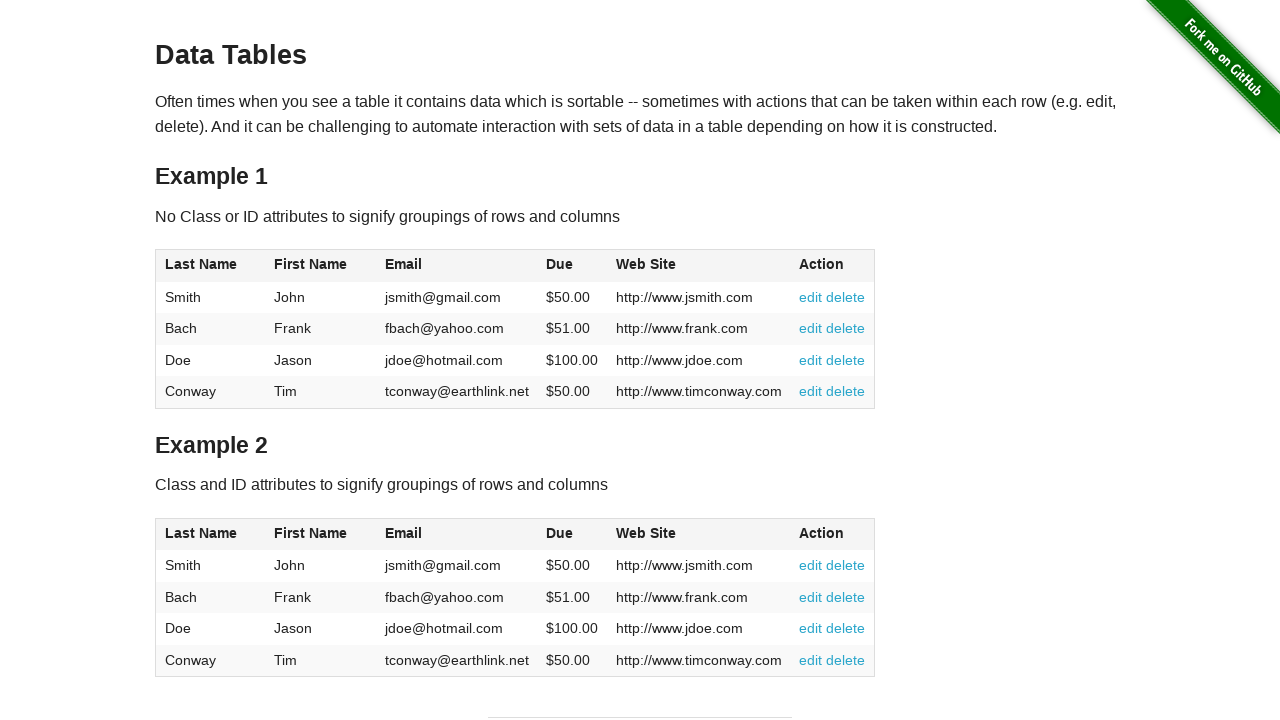

Read data from row 2, column 1
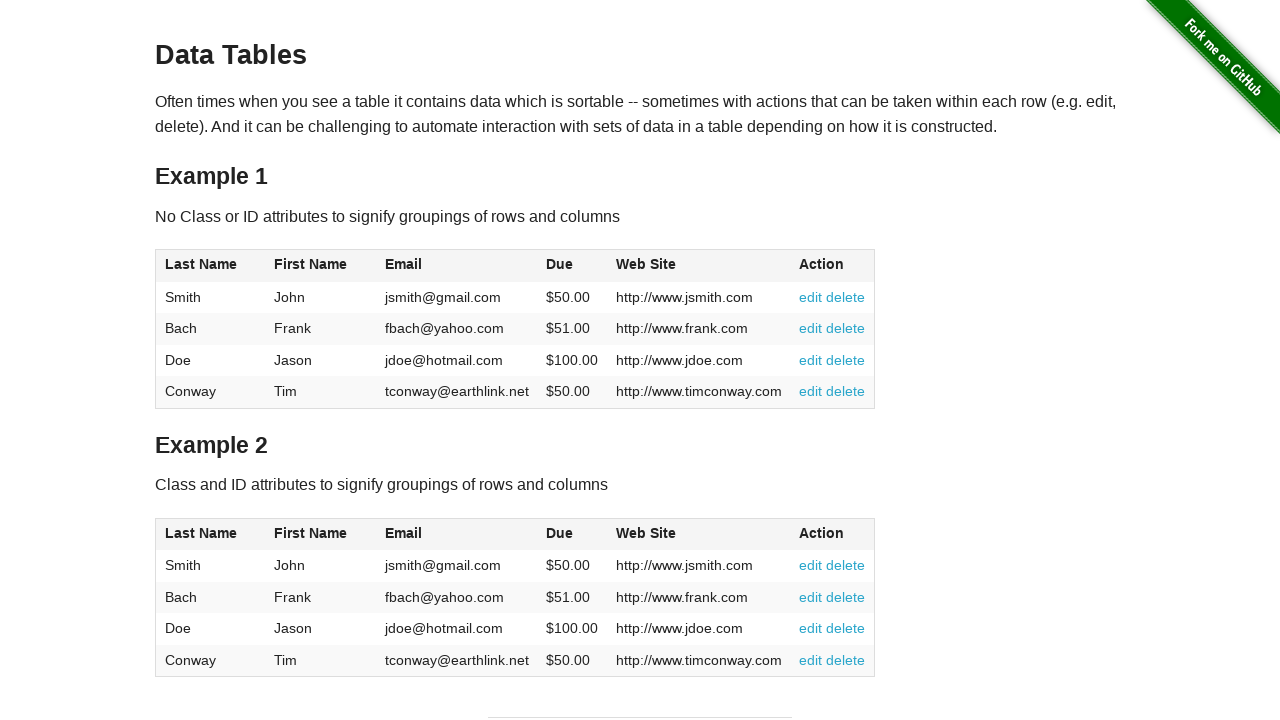

Read data from row 3, column 1
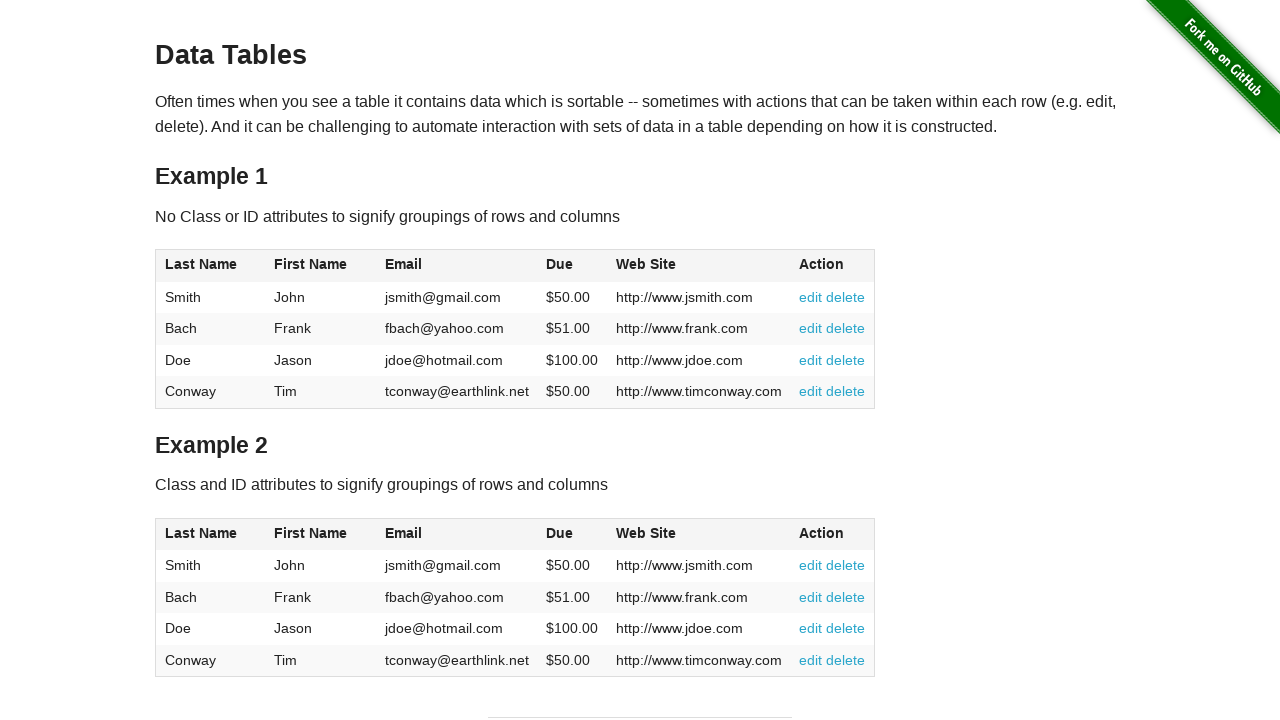

Read data from row 4, column 1
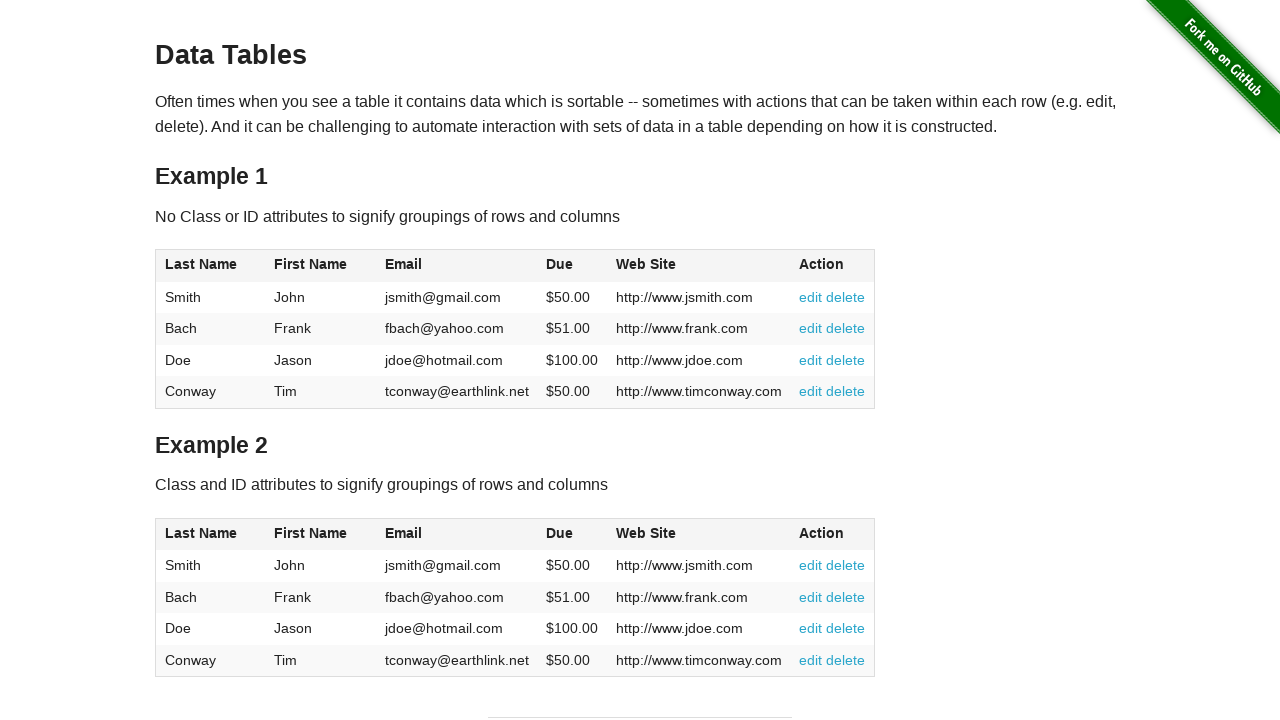

Read header text from column 2
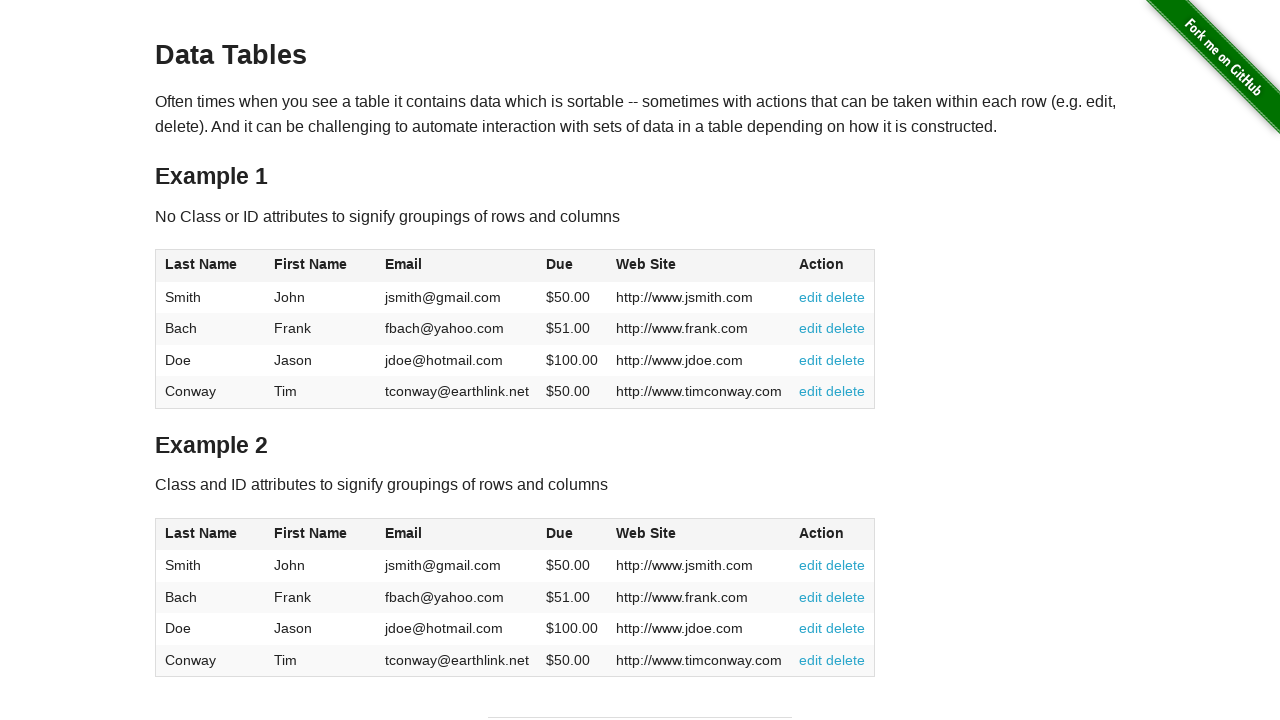

Read data from row 1, column 2
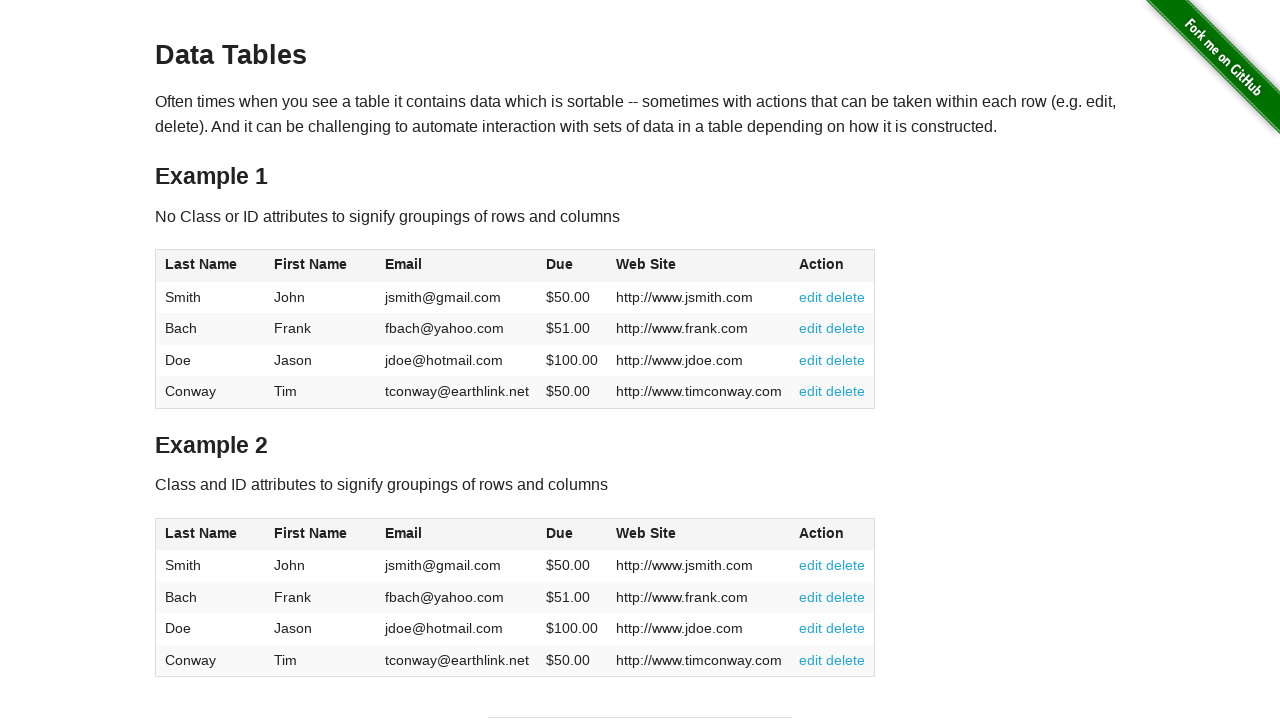

Read data from row 2, column 2
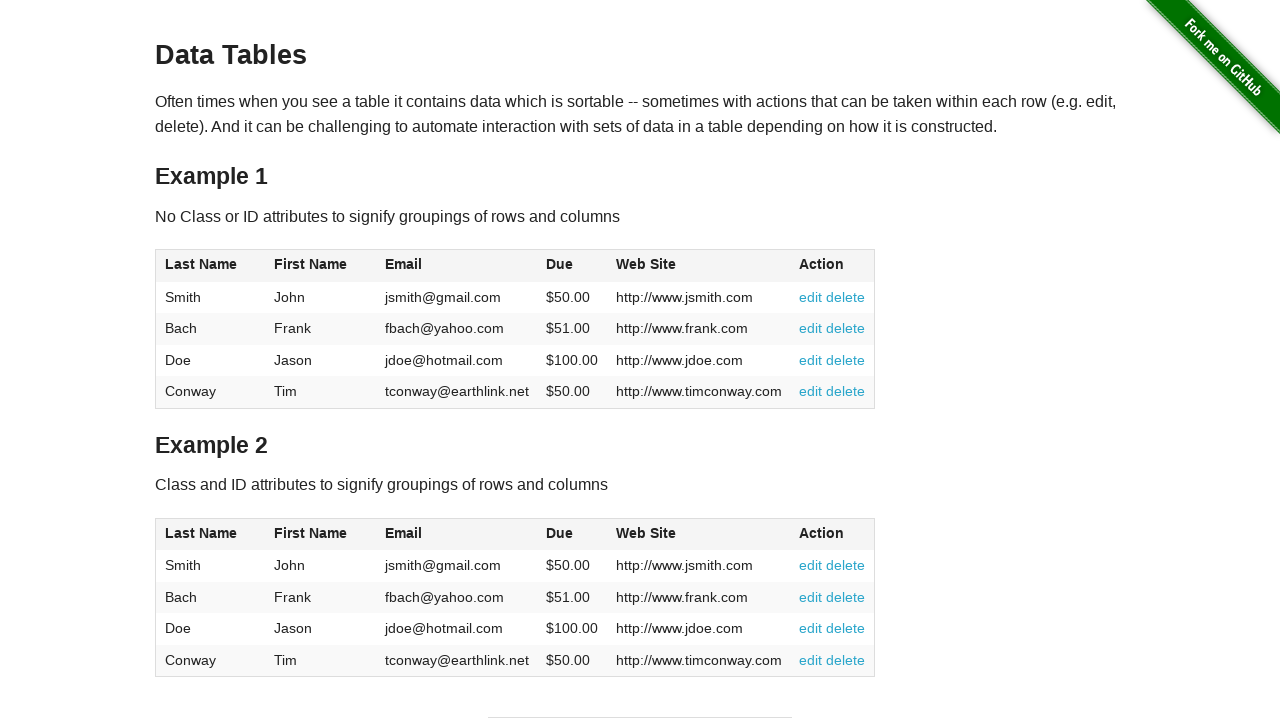

Read data from row 3, column 2
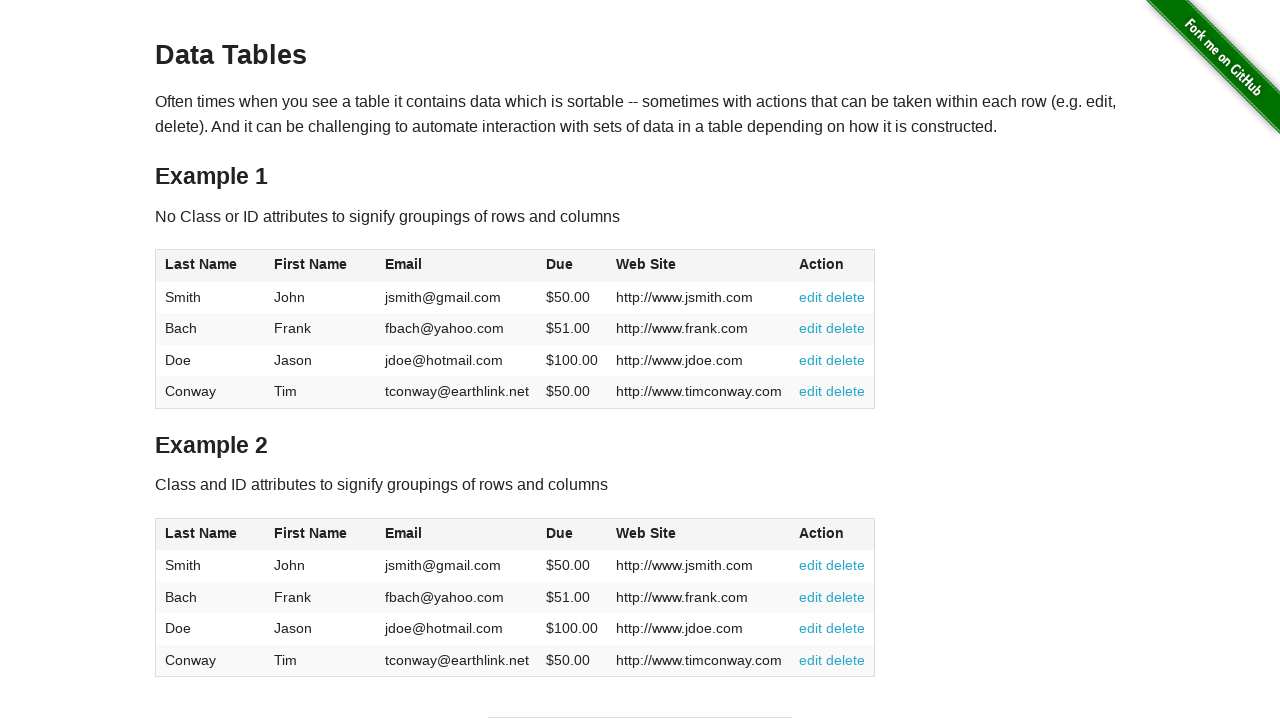

Read data from row 4, column 2
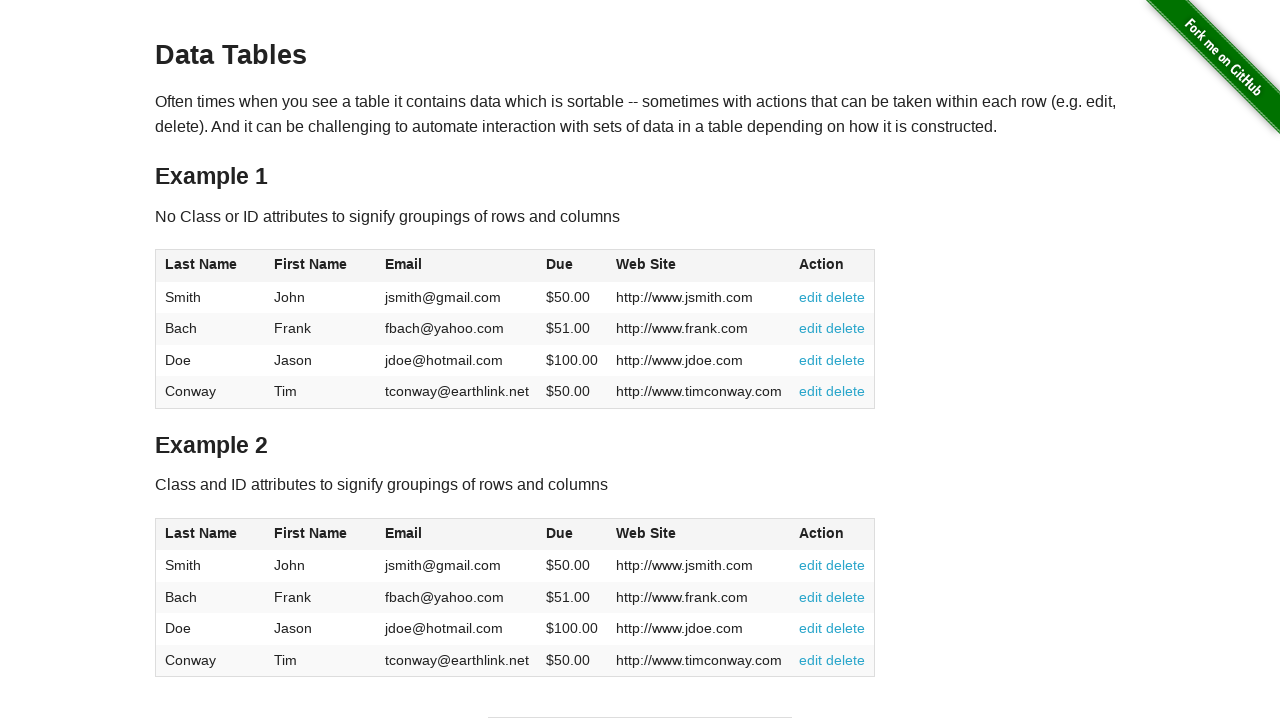

Read header text from column 3
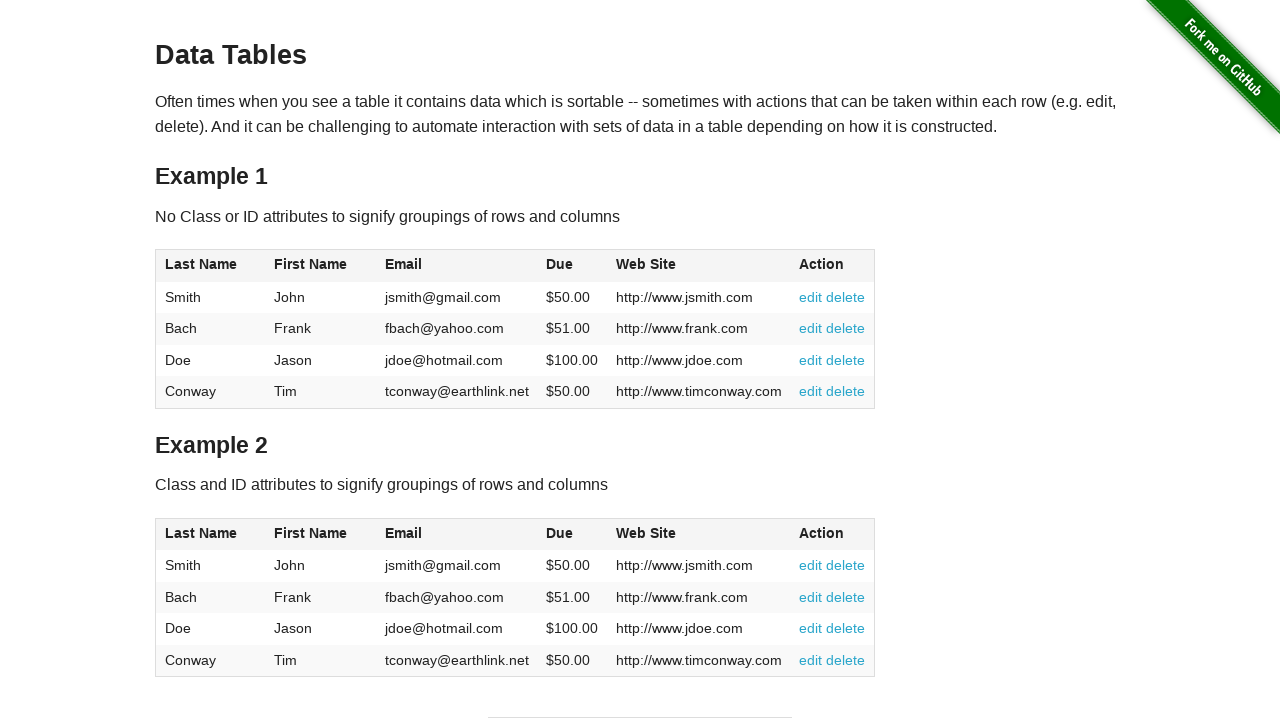

Read data from row 1, column 3
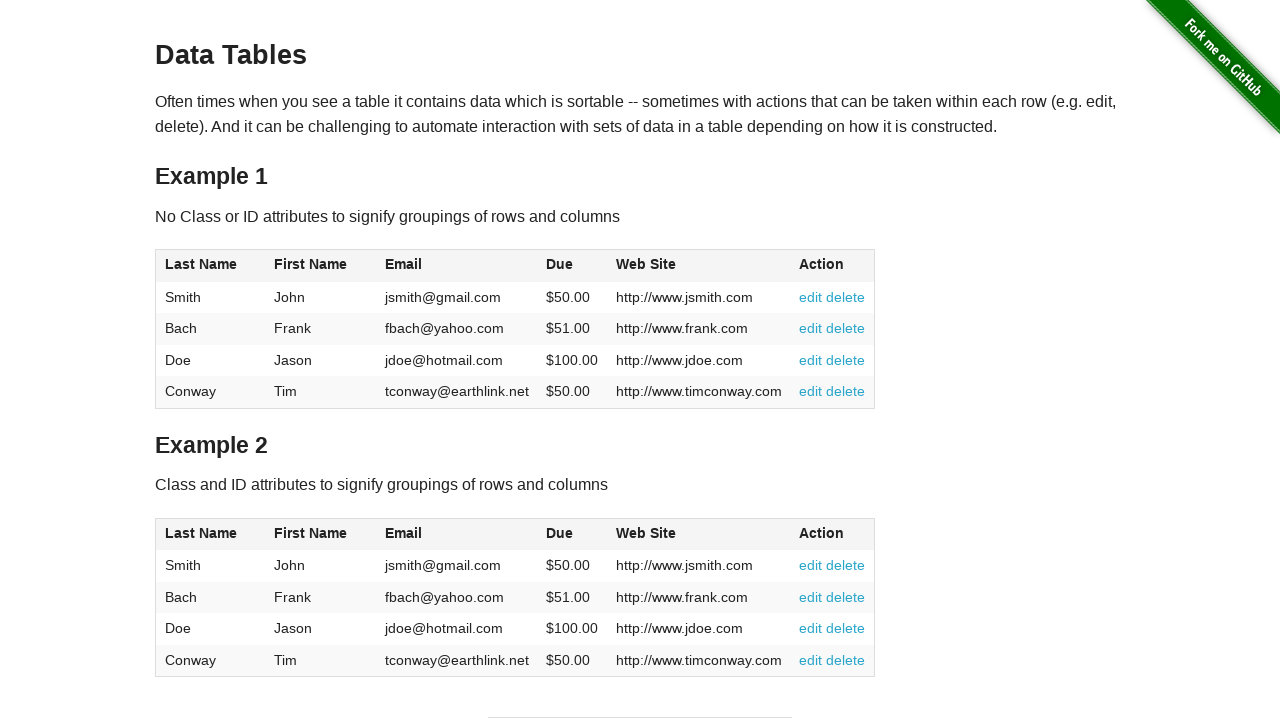

Read data from row 2, column 3
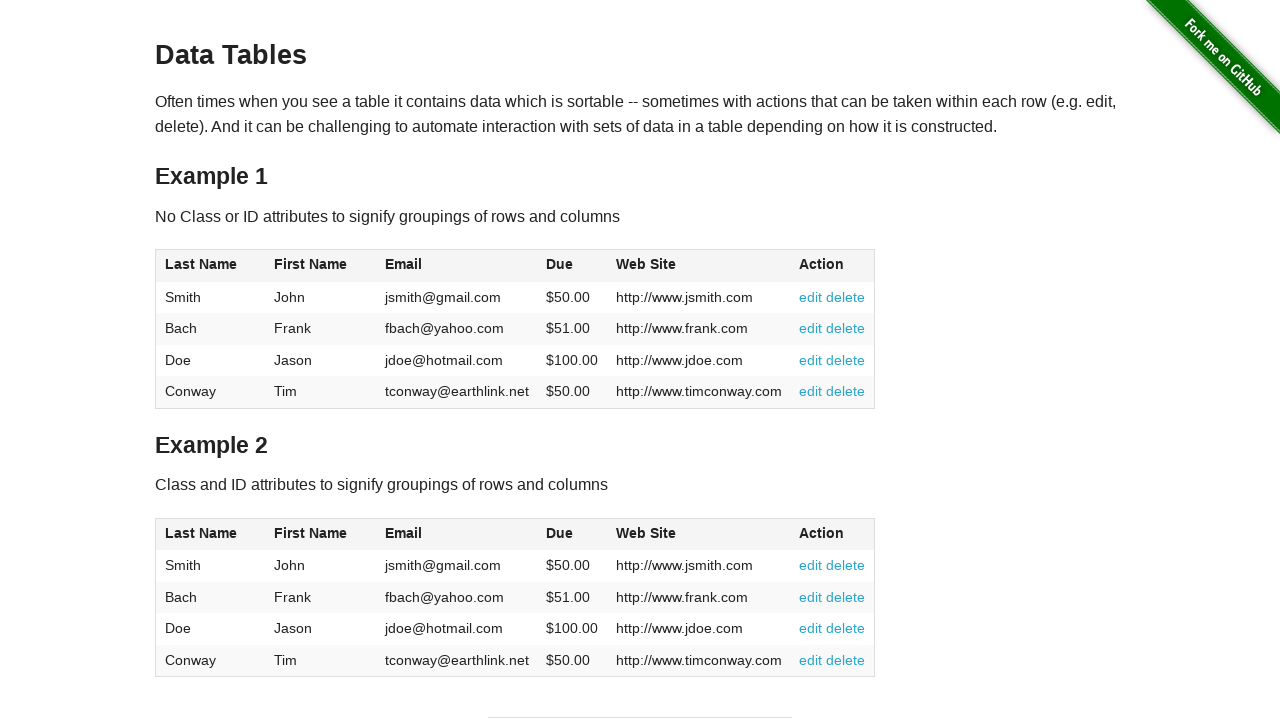

Read data from row 3, column 3
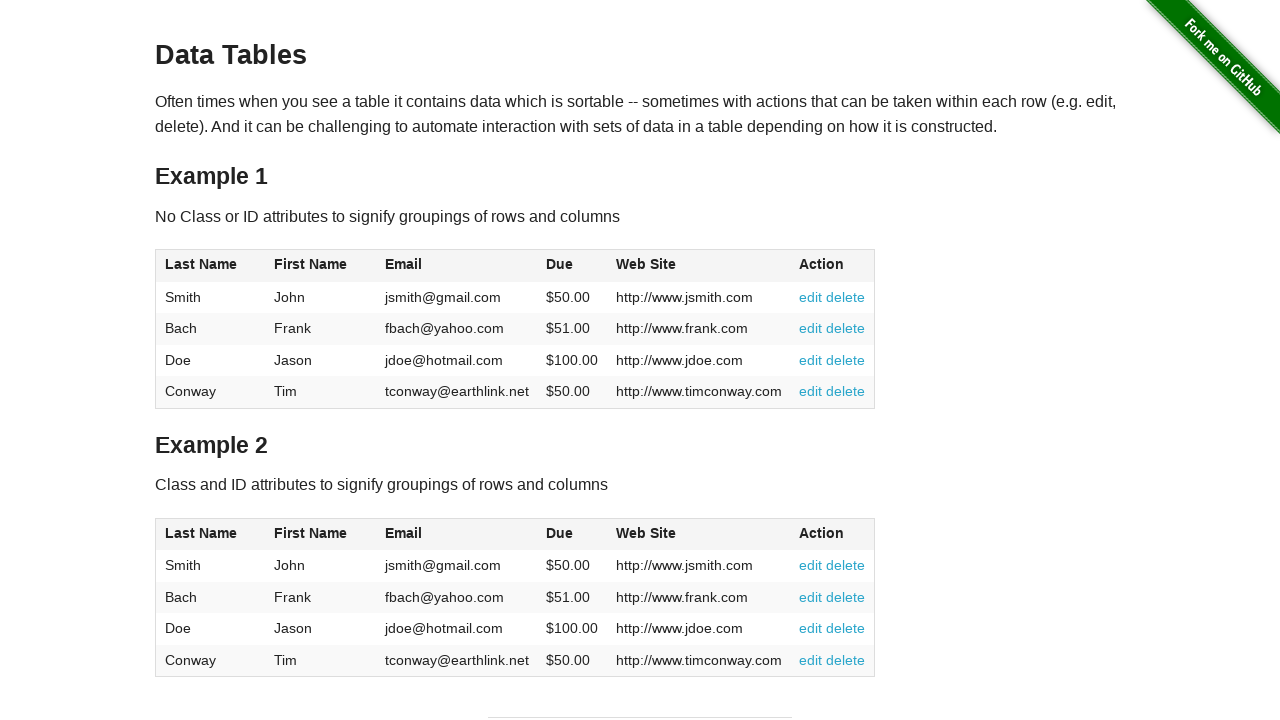

Read data from row 4, column 3
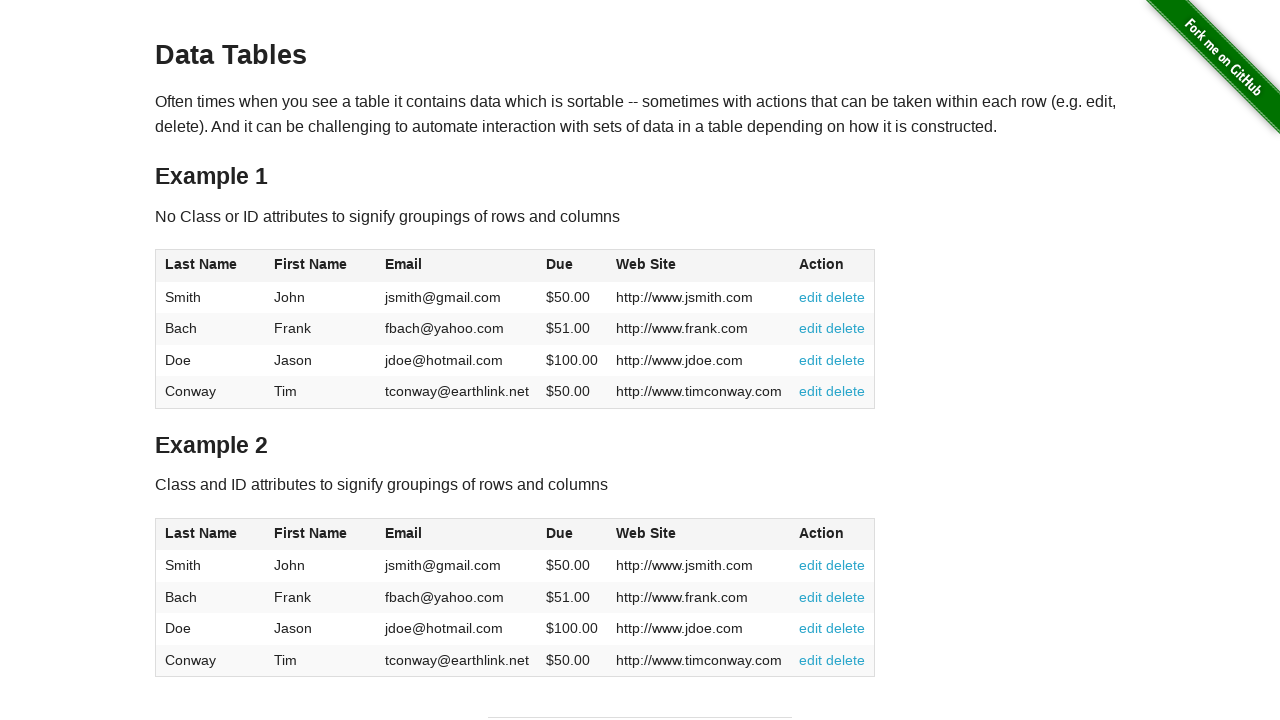

Read header text from column 4
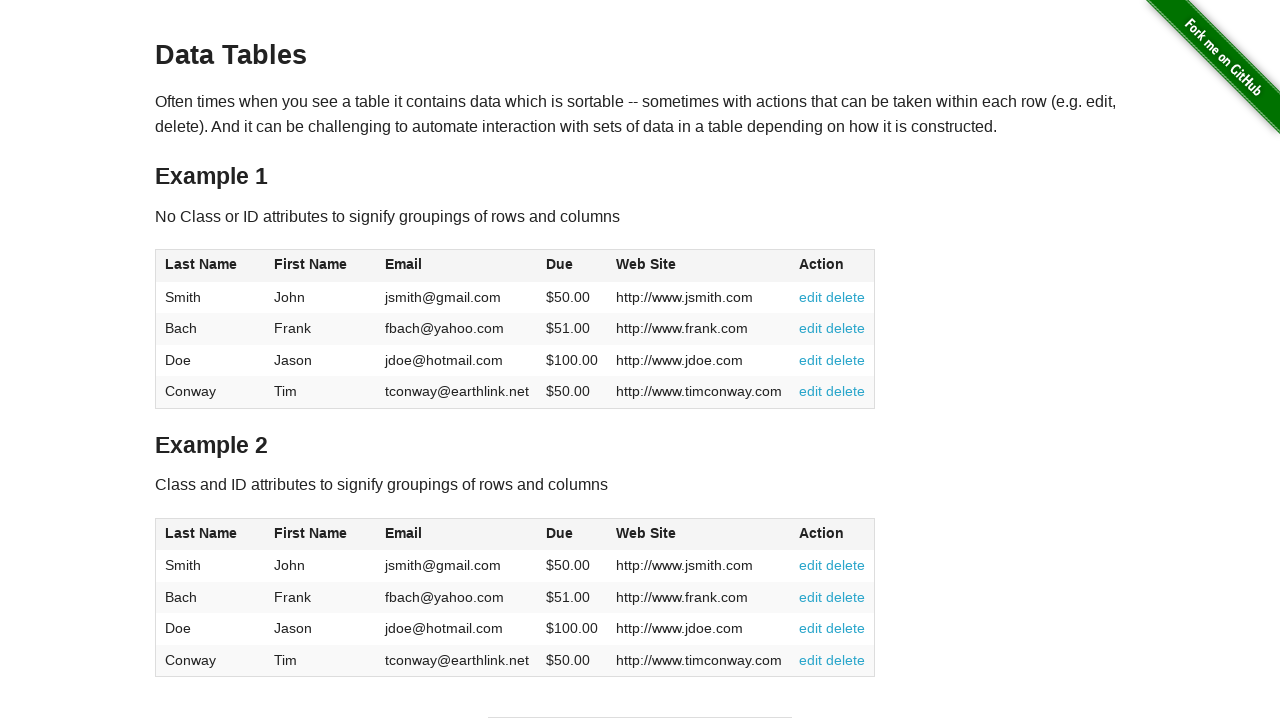

Read data from row 1, column 4
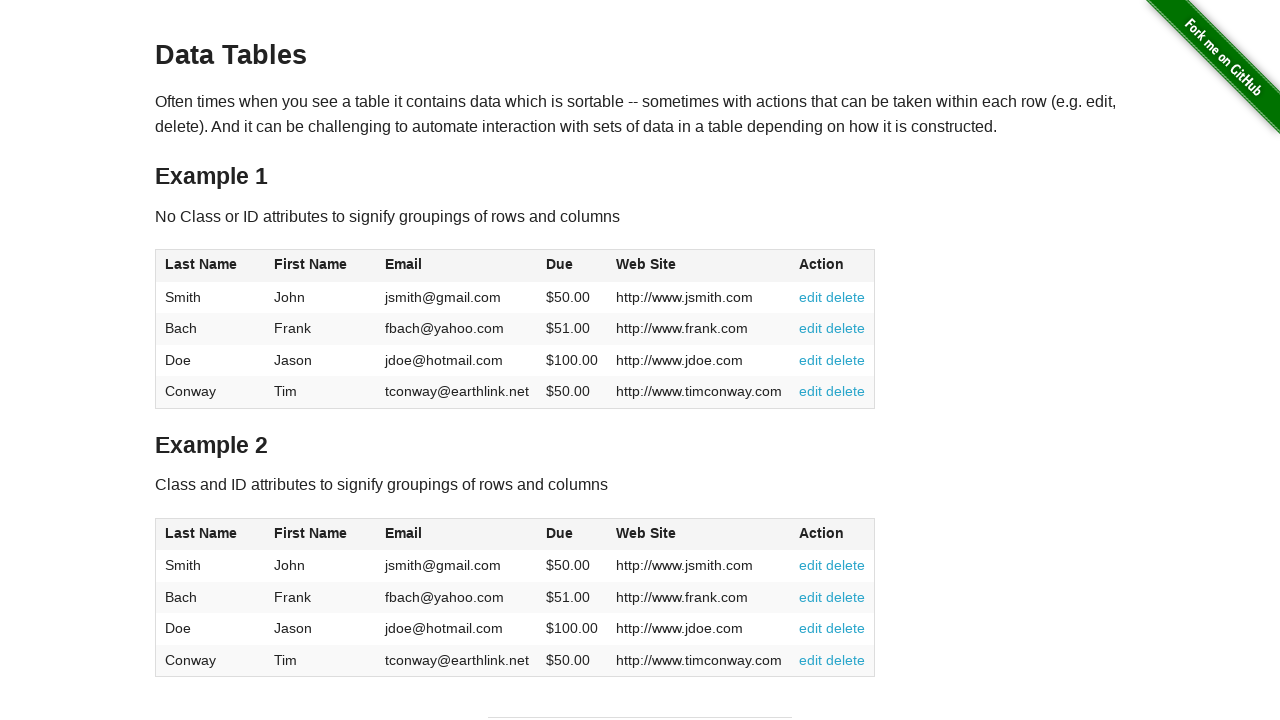

Read data from row 2, column 4
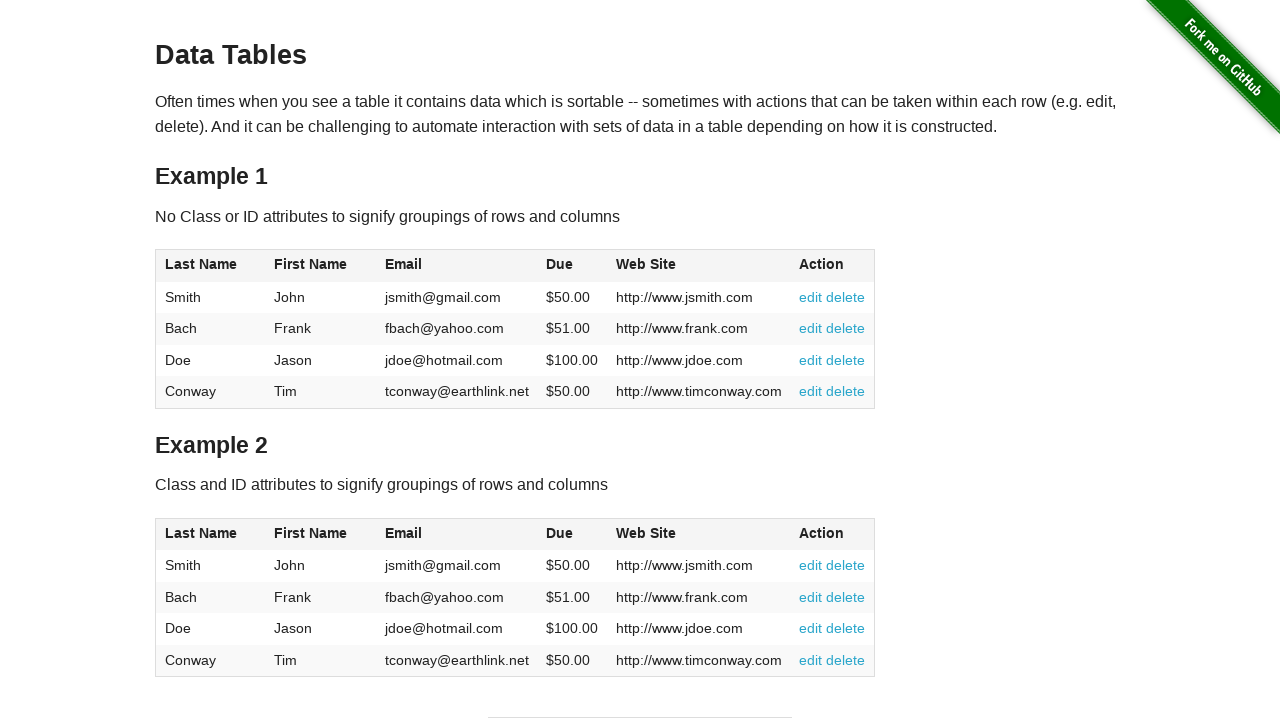

Read data from row 3, column 4
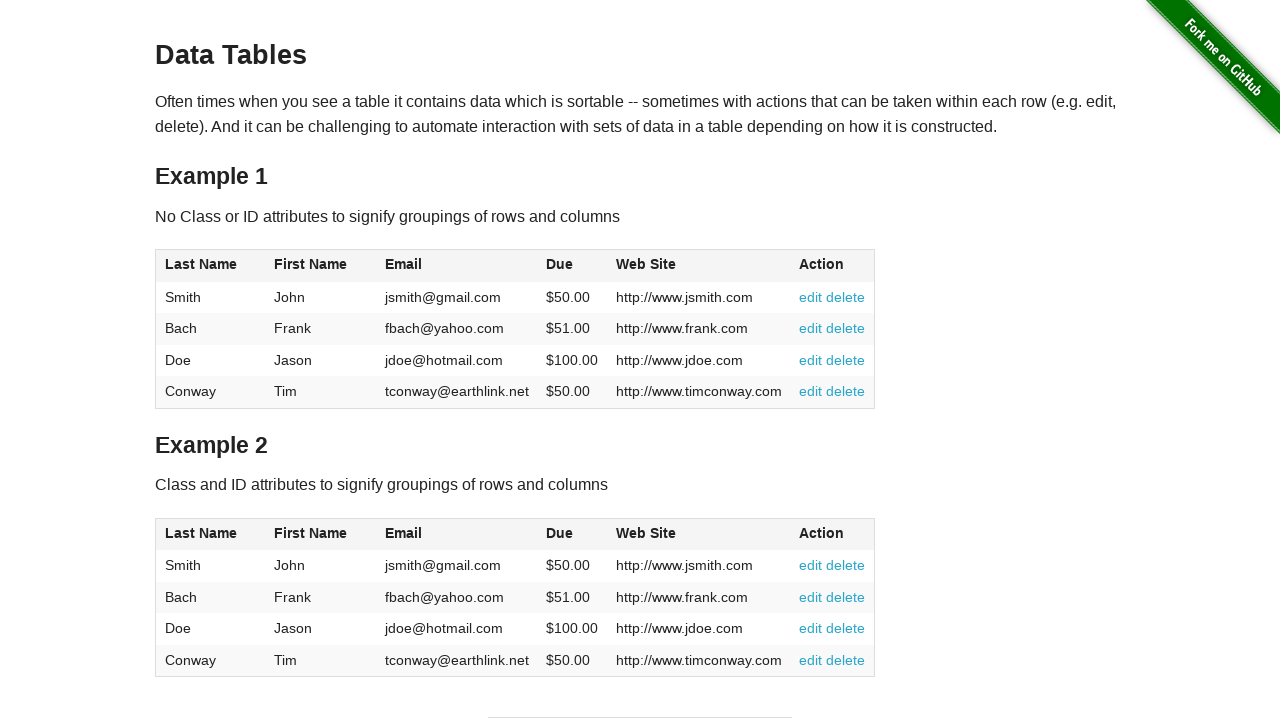

Read data from row 4, column 4
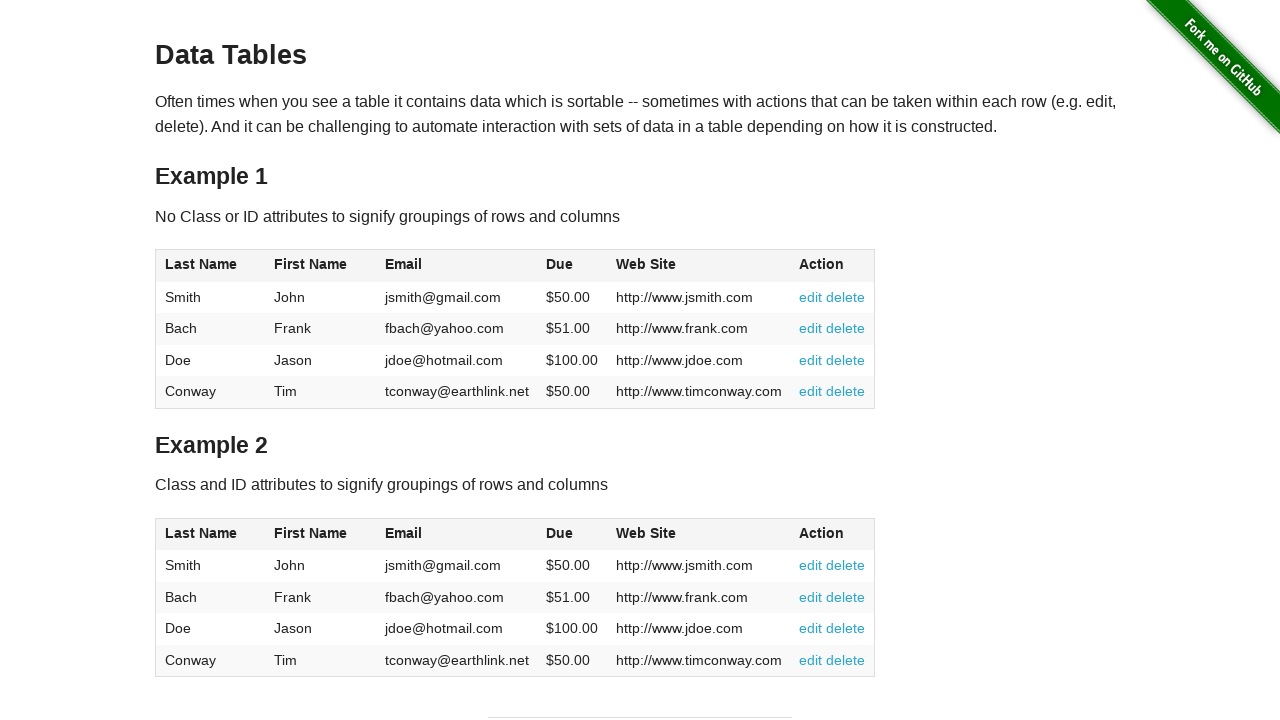

Read header text from column 5
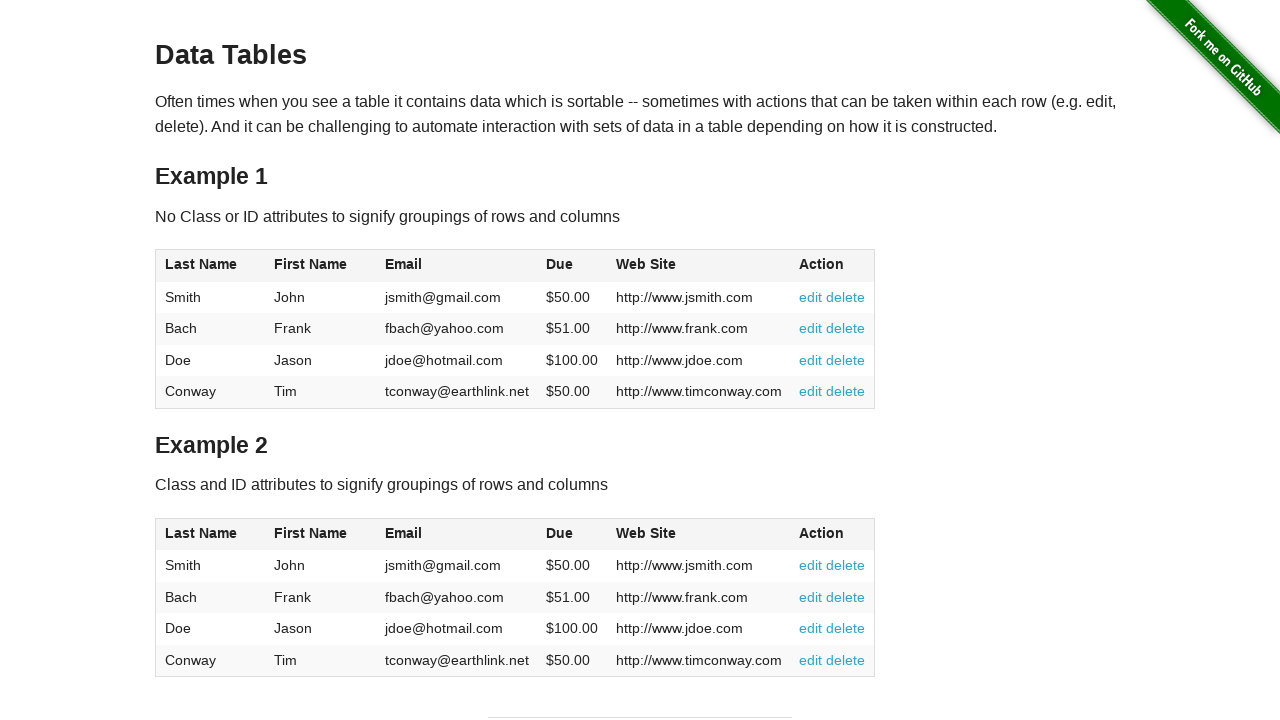

Read data from row 1, column 5
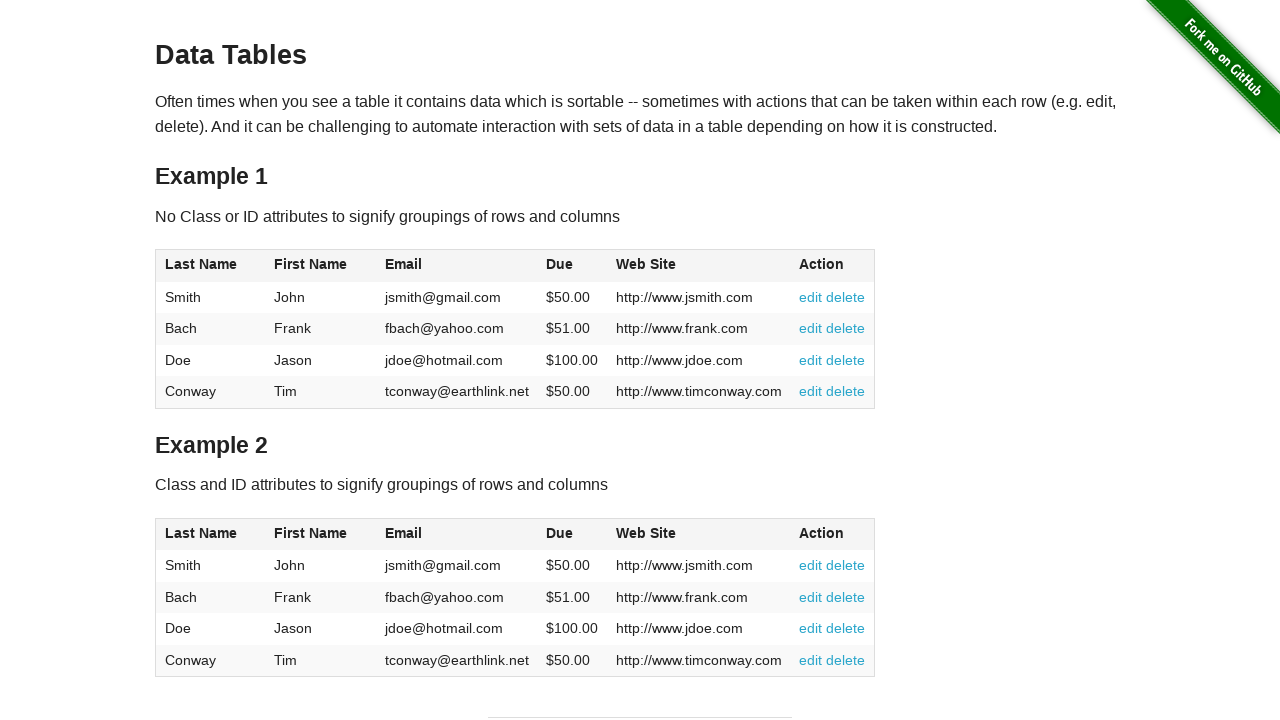

Read data from row 2, column 5
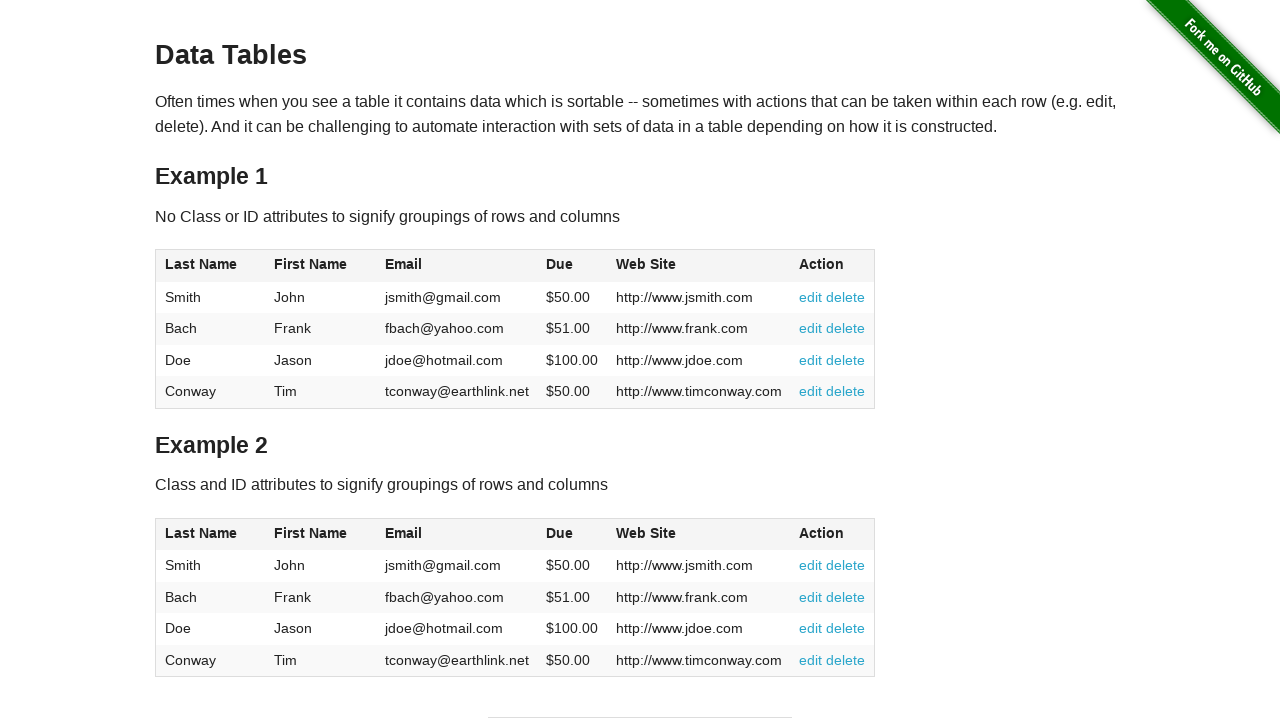

Read data from row 3, column 5
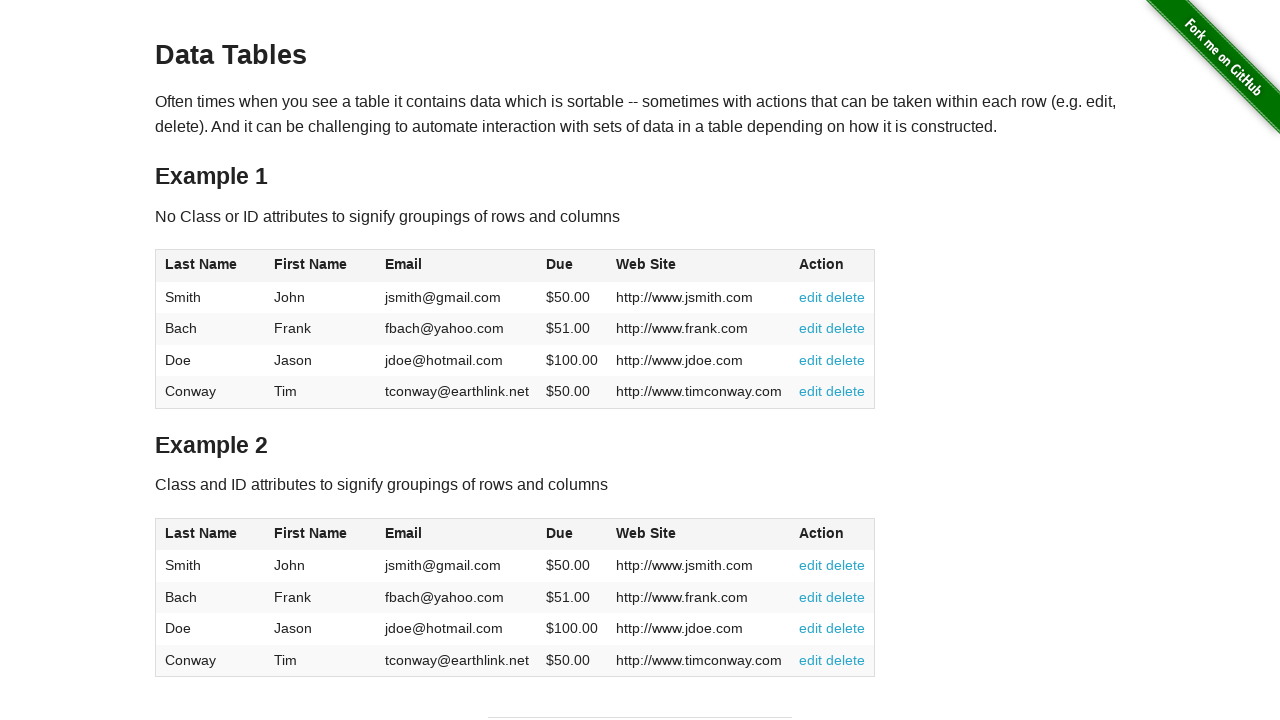

Read data from row 4, column 5
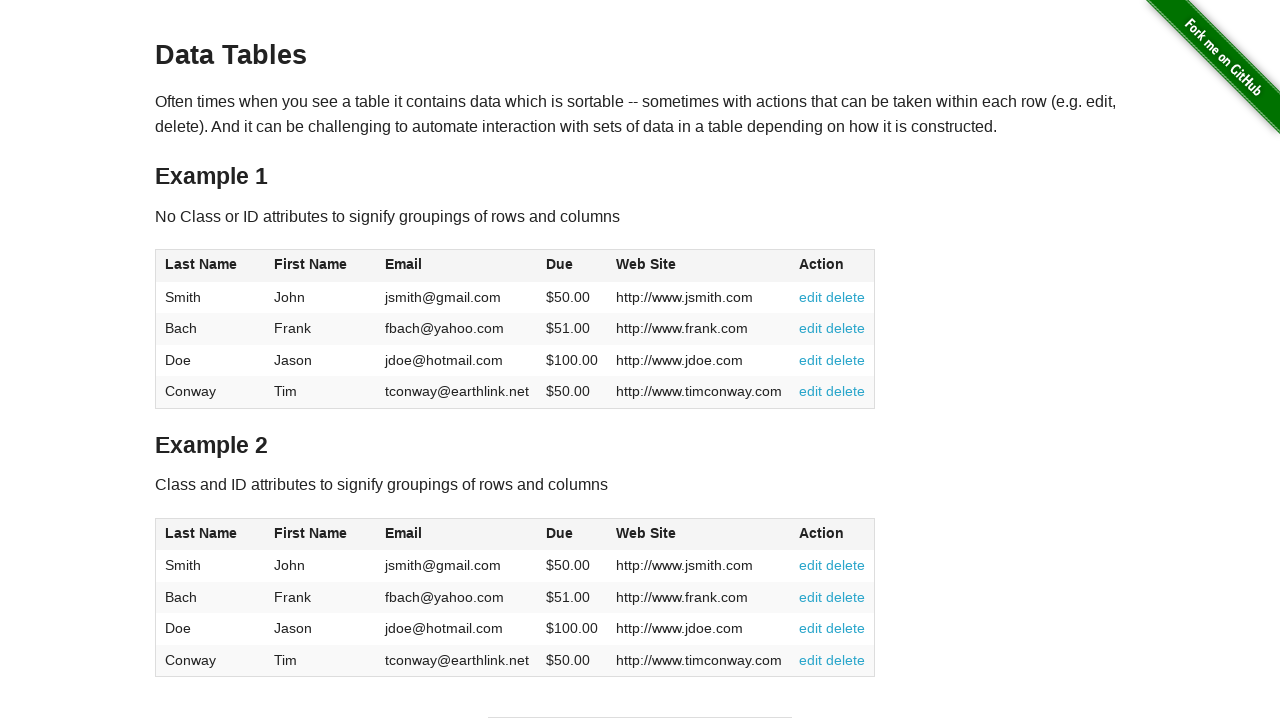

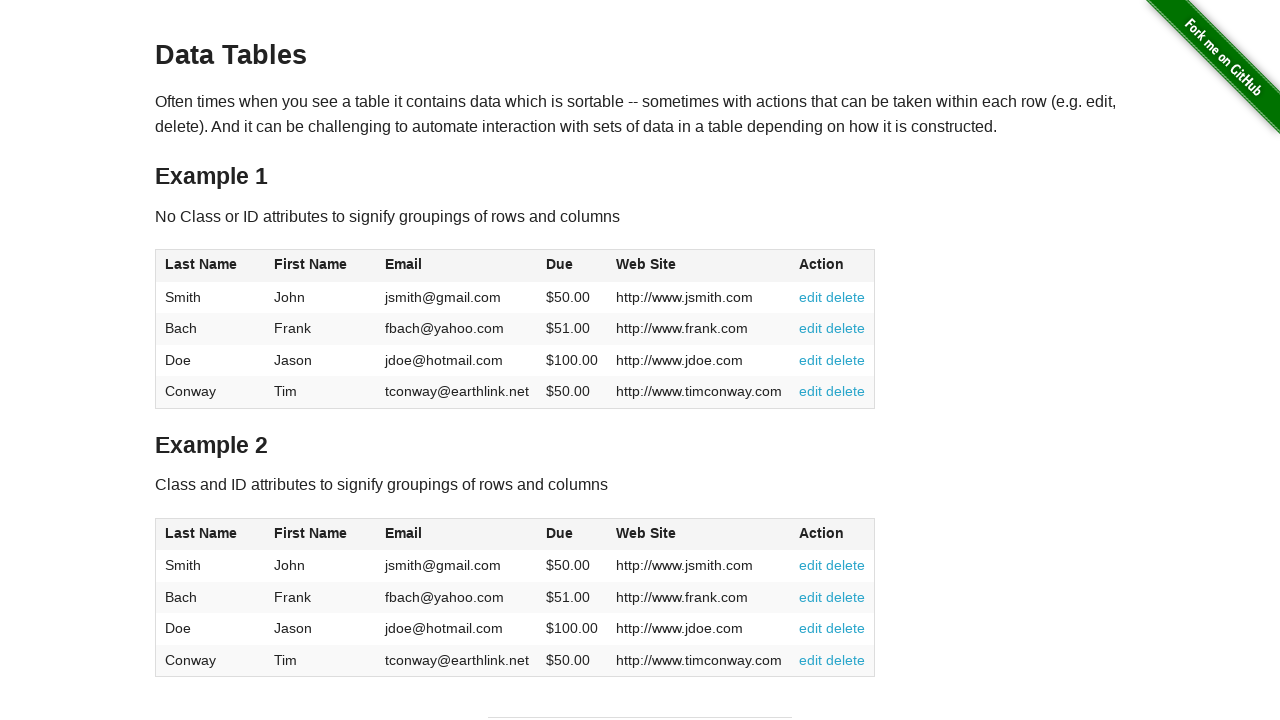